Tests navigation from the elements page to the web tables page by clicking on the web tables menu item and verifying the URL changes correctly.

Starting URL: https://demoqa.com/elements

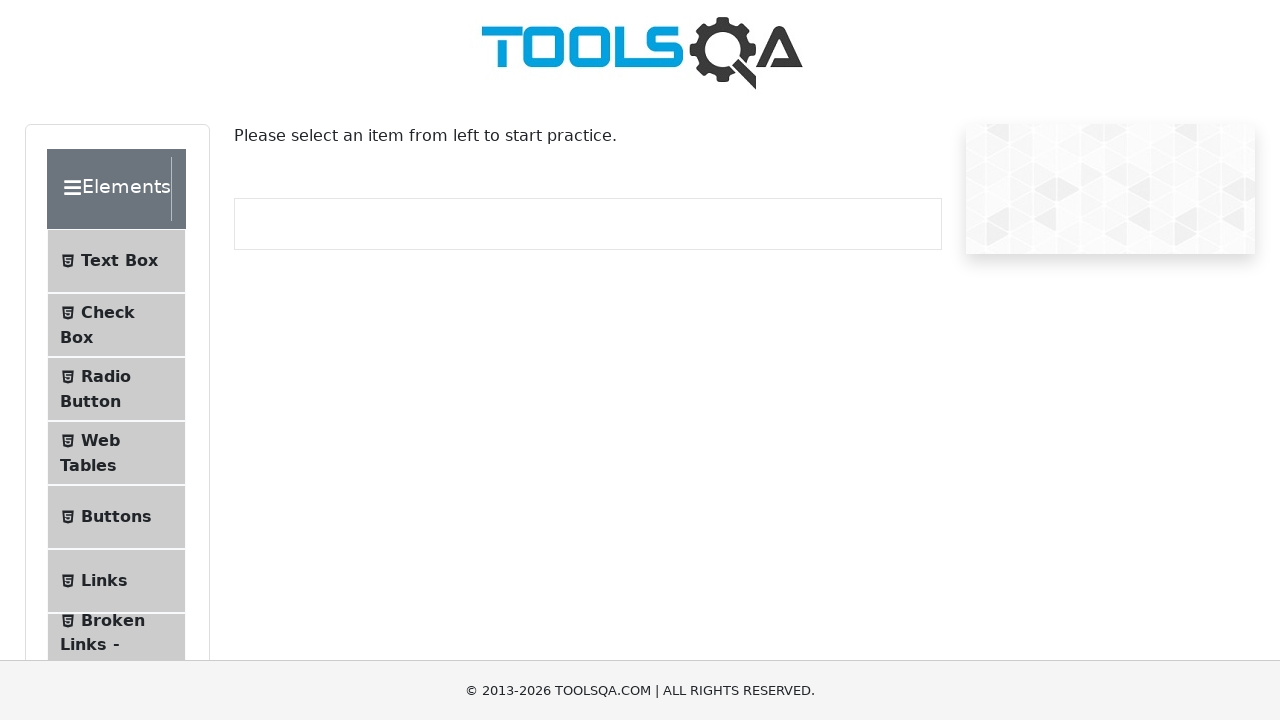

Clicked on Web Tables menu item at (116, 453) on xpath=//li[@id="item-3"] >> nth=0
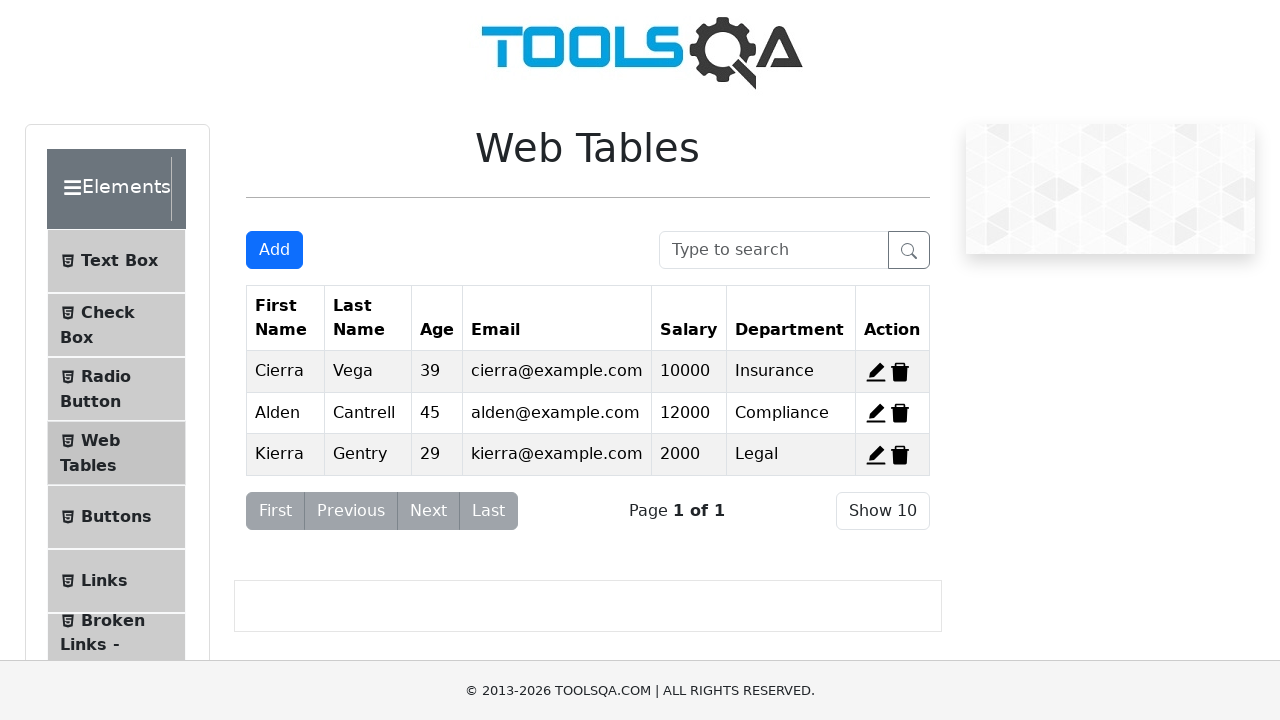

Verified navigation to Web Tables page - URL changed to https://demoqa.com/webtables
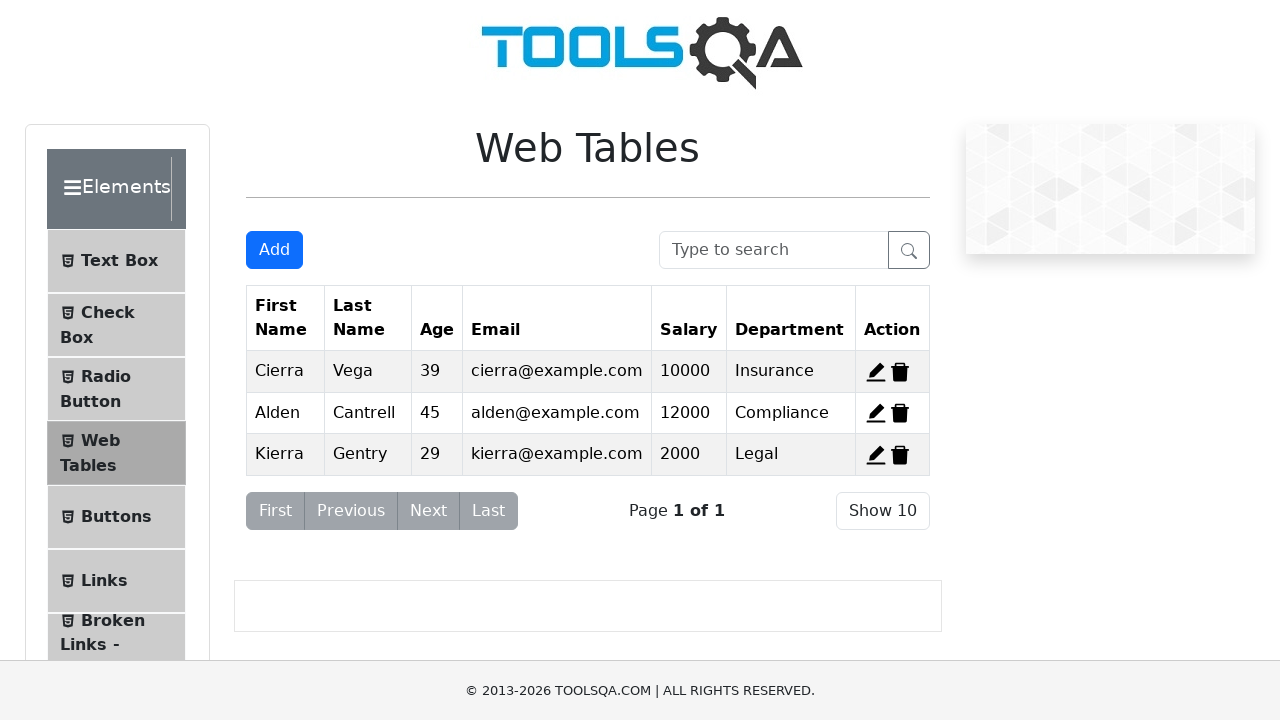

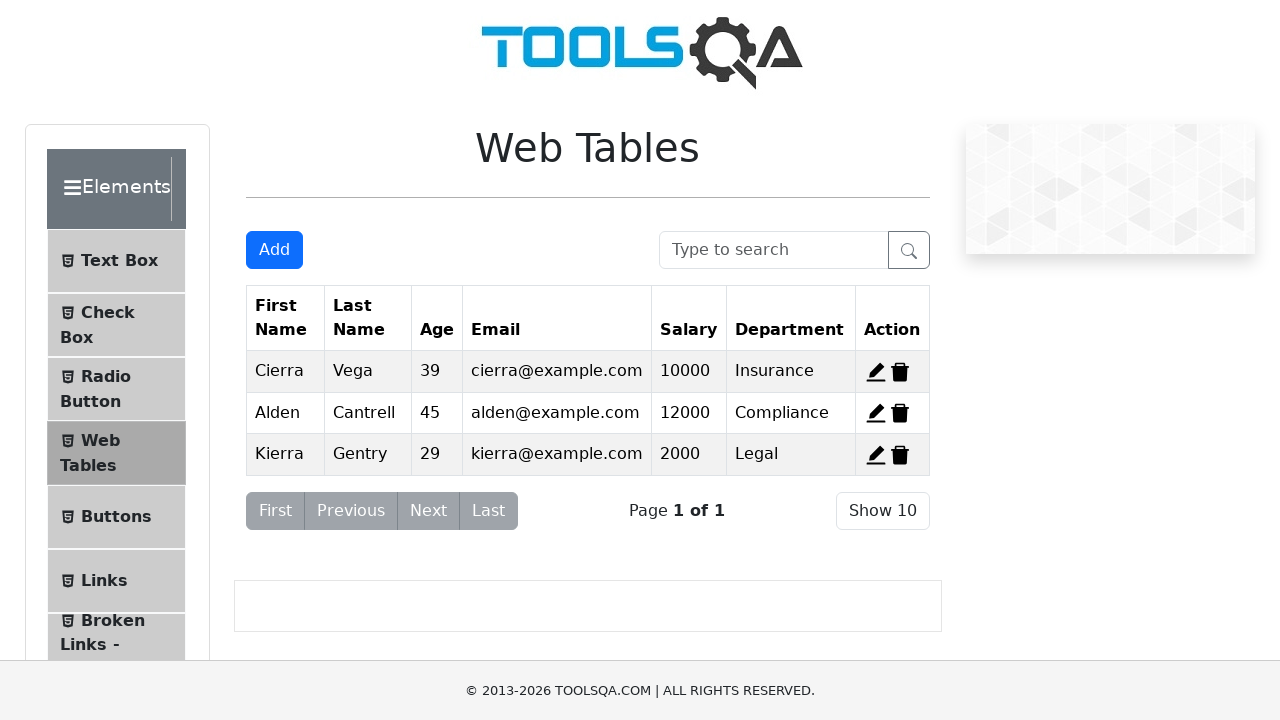